Tests dynamic content loading by clicking a start button and waiting for hidden content to become visible

Starting URL: https://the-internet.herokuapp.com/dynamic_loading/1

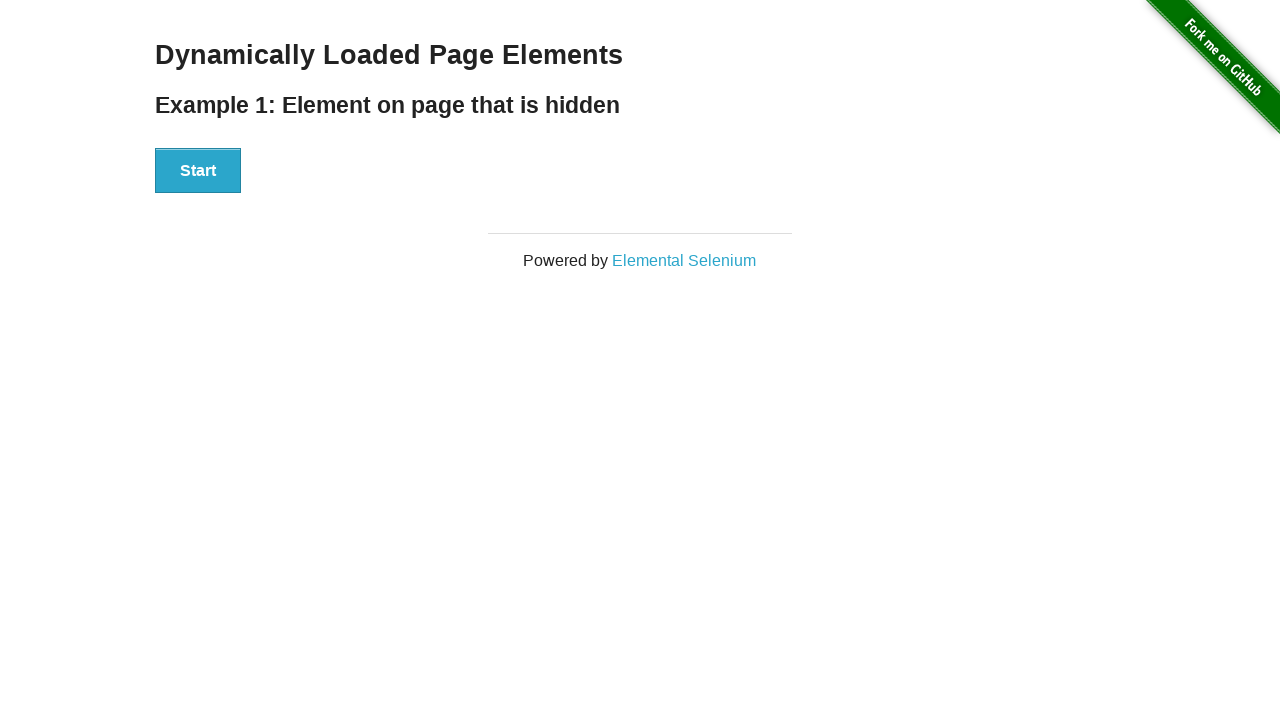

Clicked start button to trigger dynamic content loading at (198, 171) on [id='start'] button
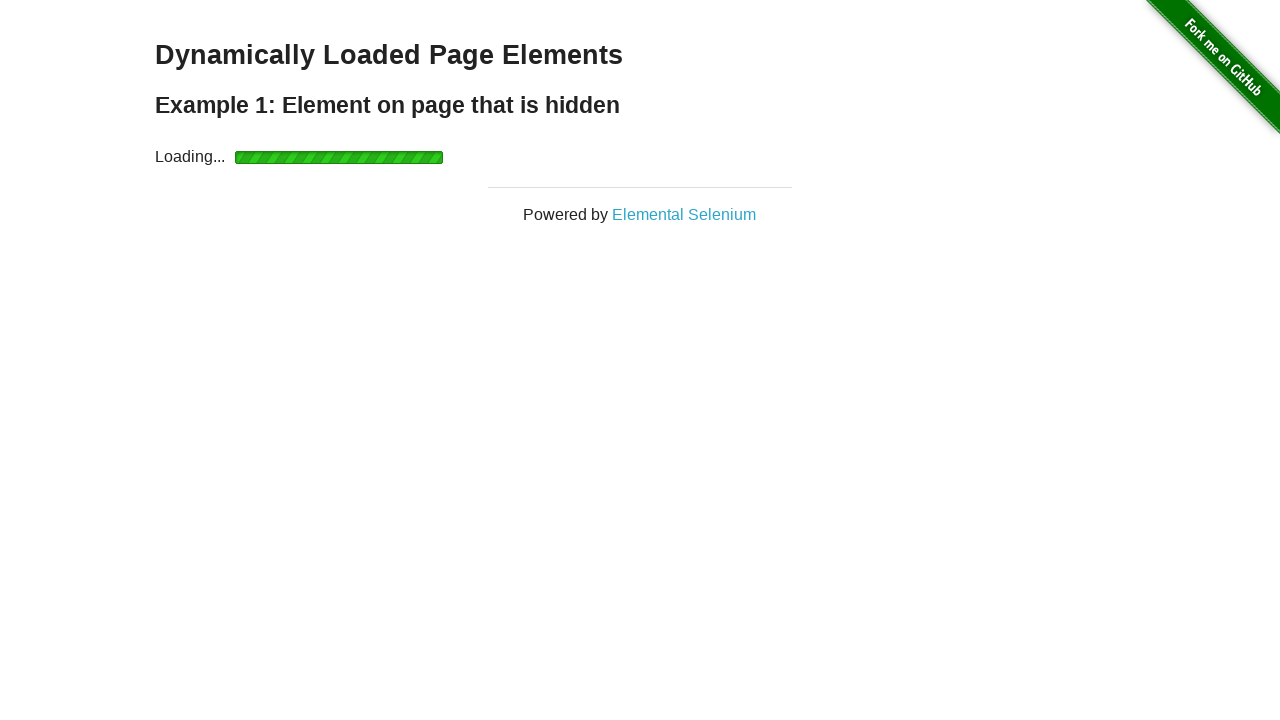

Waited for hidden content to become visible
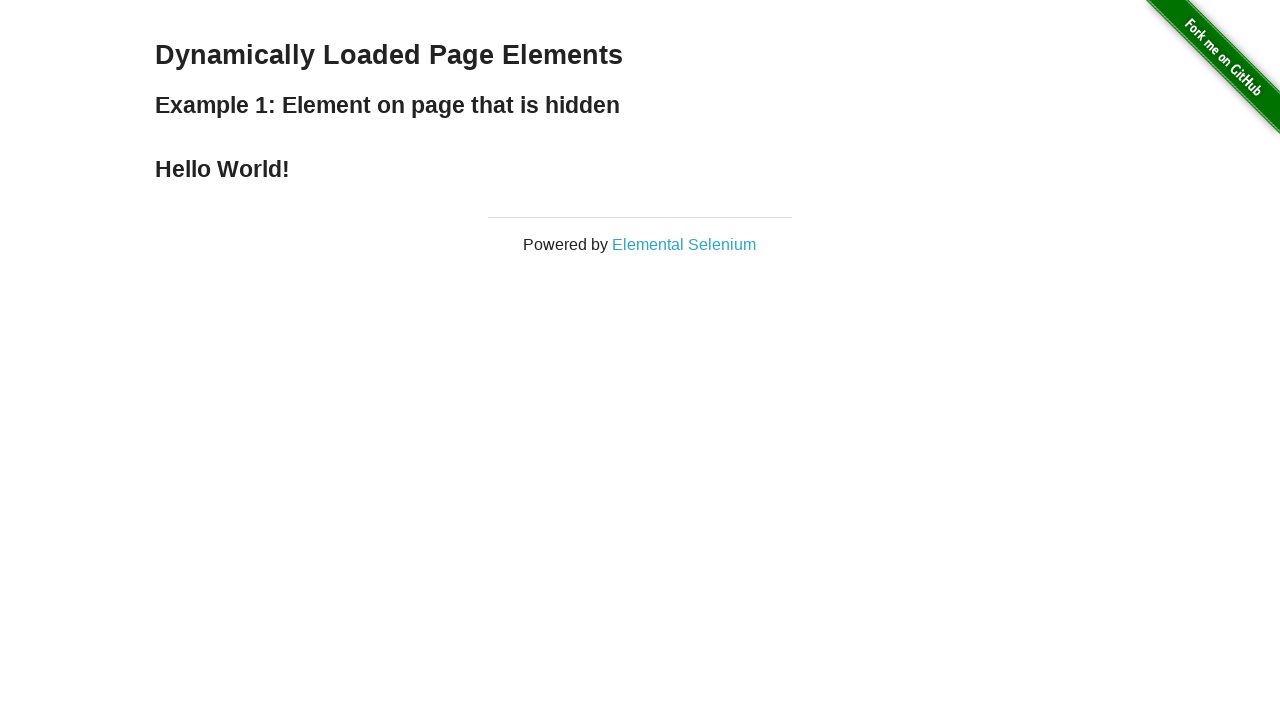

Retrieved text from loaded element: 'Hello World!'
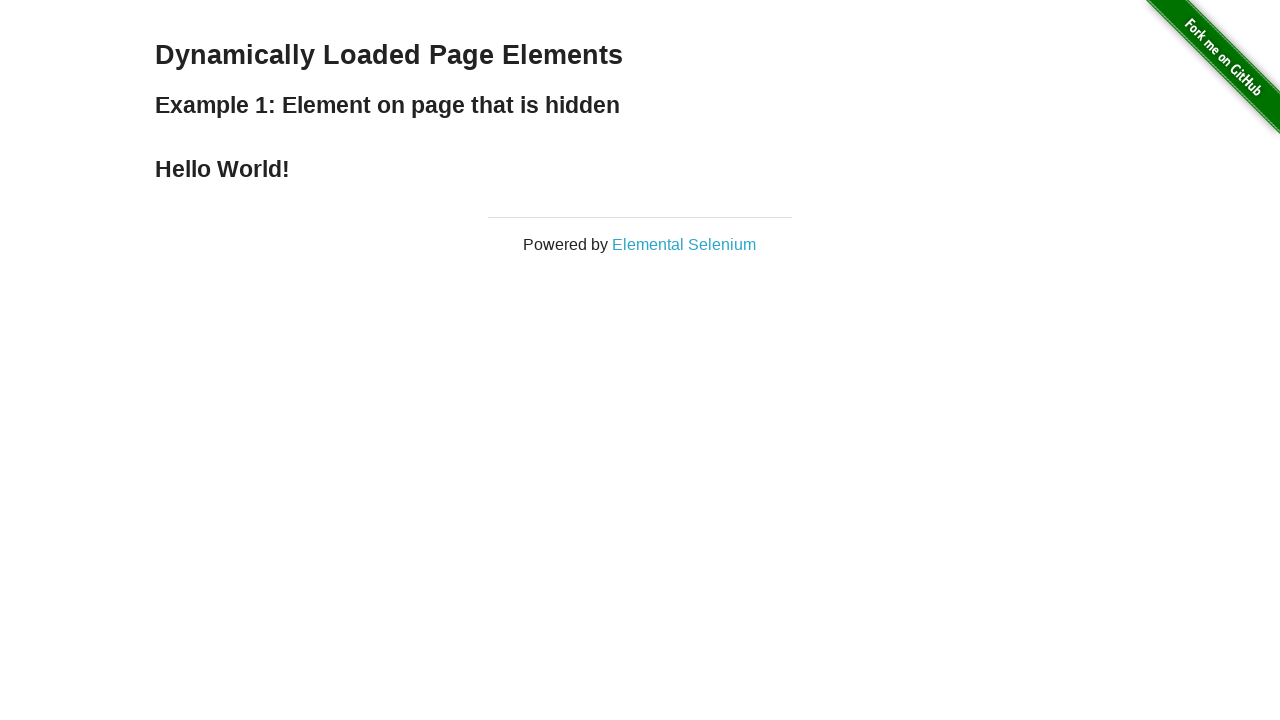

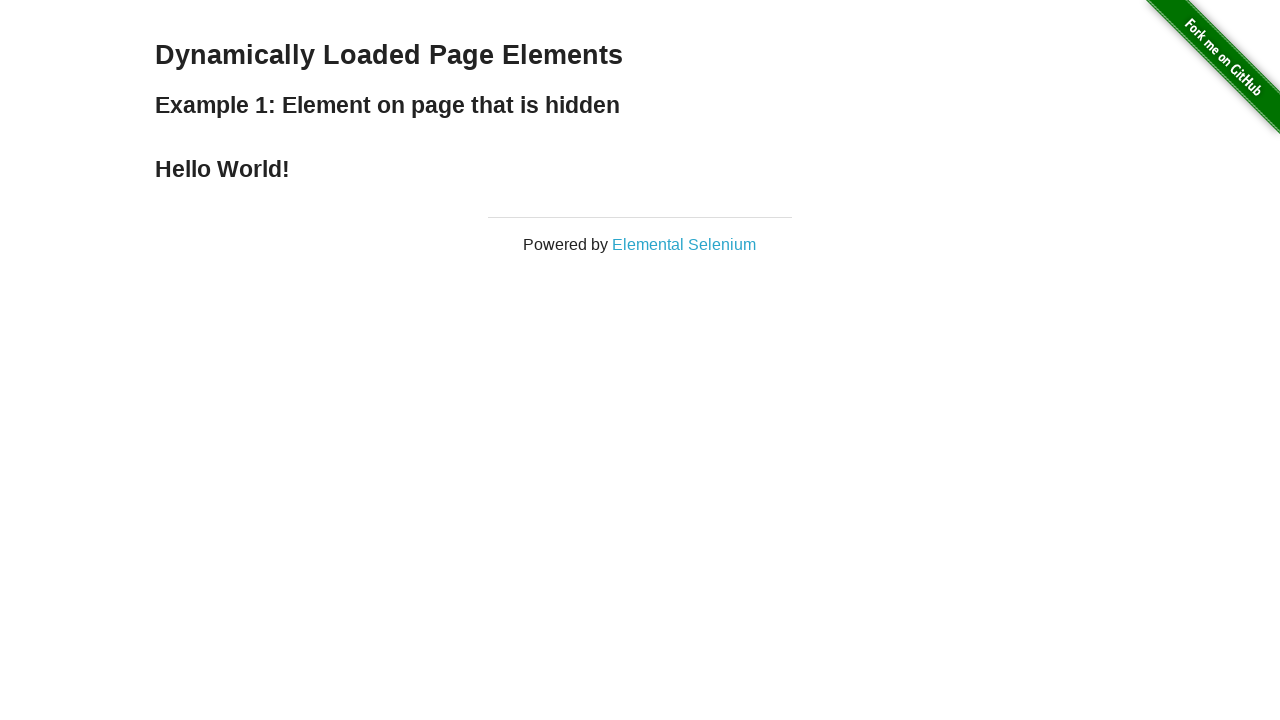